Tests dropdown menu functionality by clicking on the dropdown button and selecting the autocomplete option

Starting URL: https://formy-project.herokuapp.com/dropdown

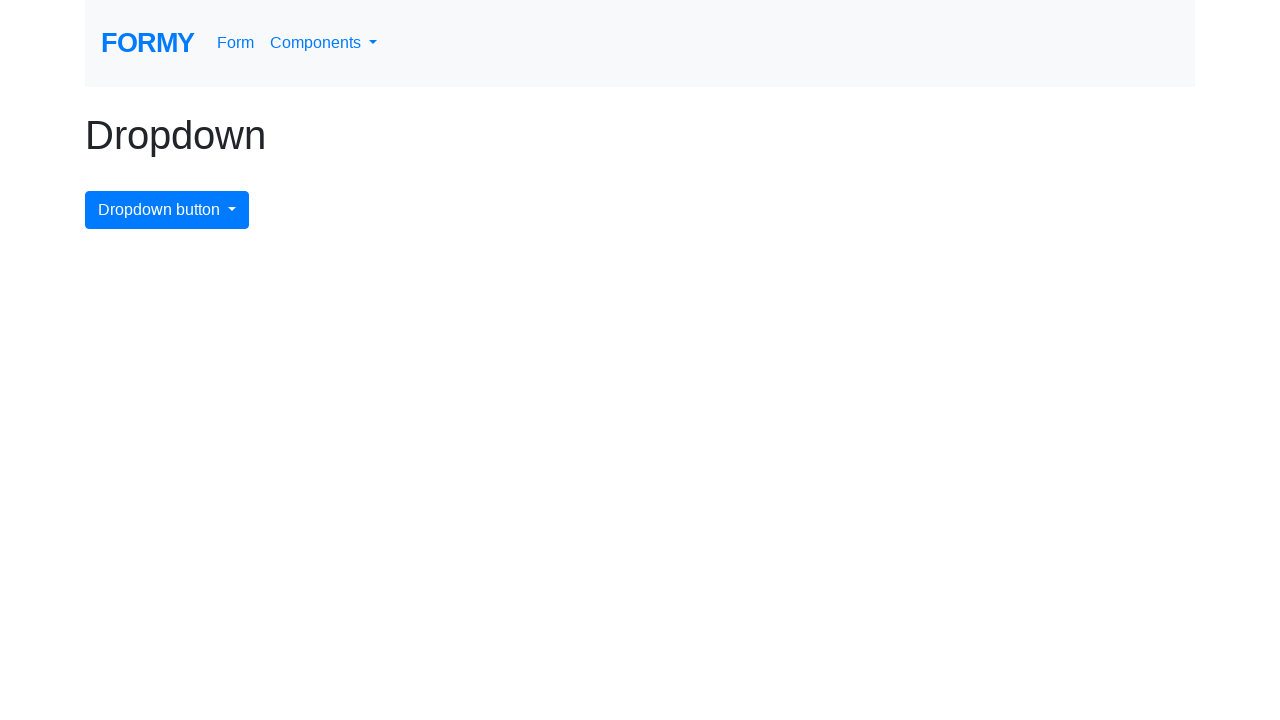

Clicked dropdown menu button to open dropdown at (167, 210) on #dropdownMenuButton
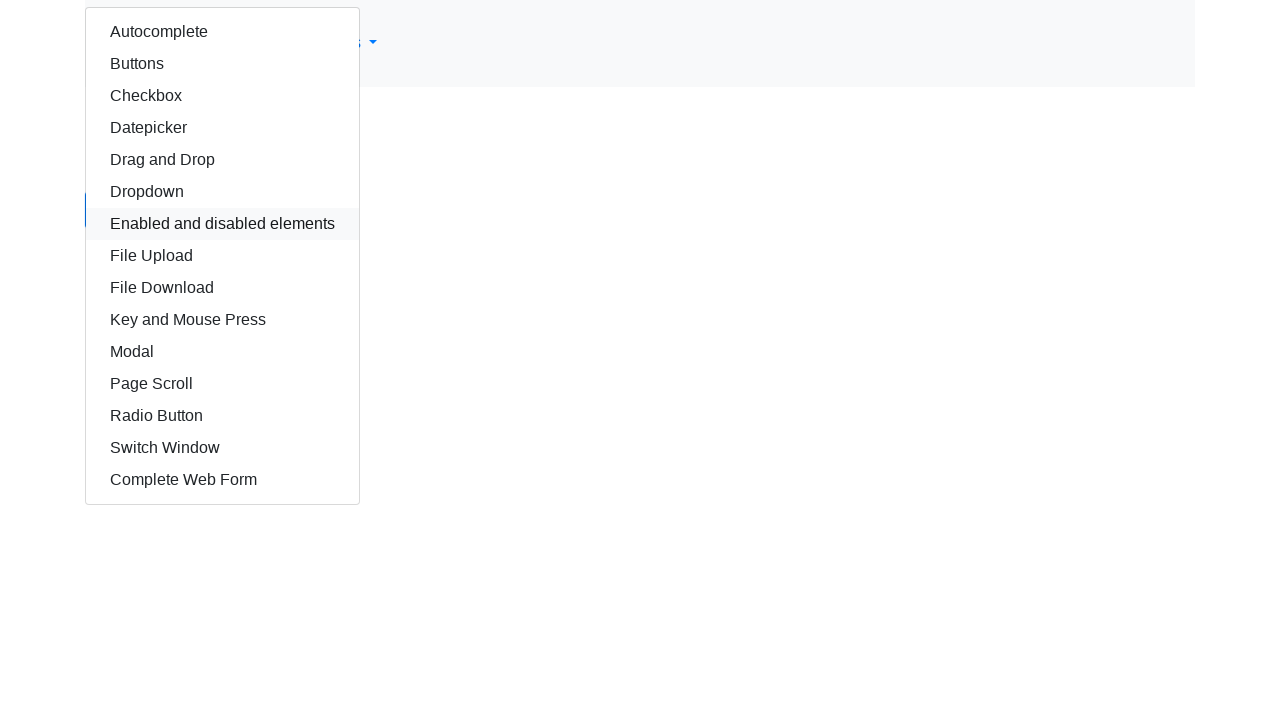

Clicked autocomplete option in dropdown at (222, 32) on #autocomplete
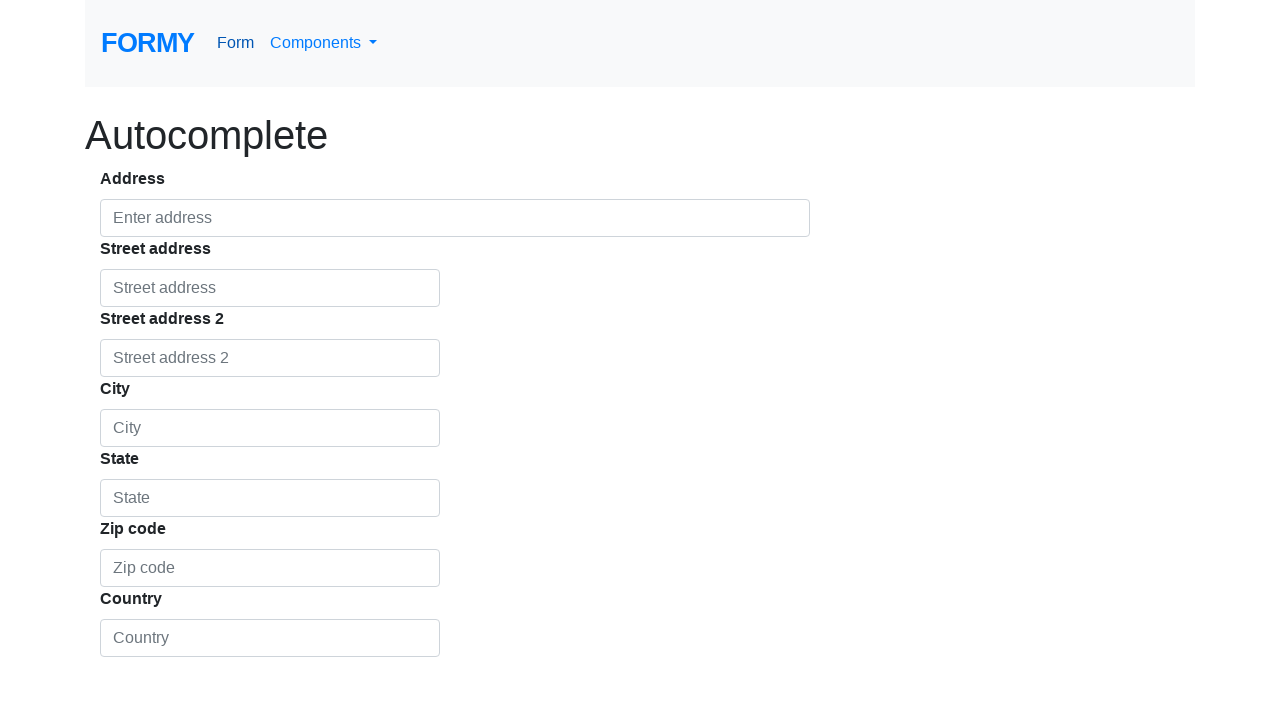

Navigation completed and page loaded
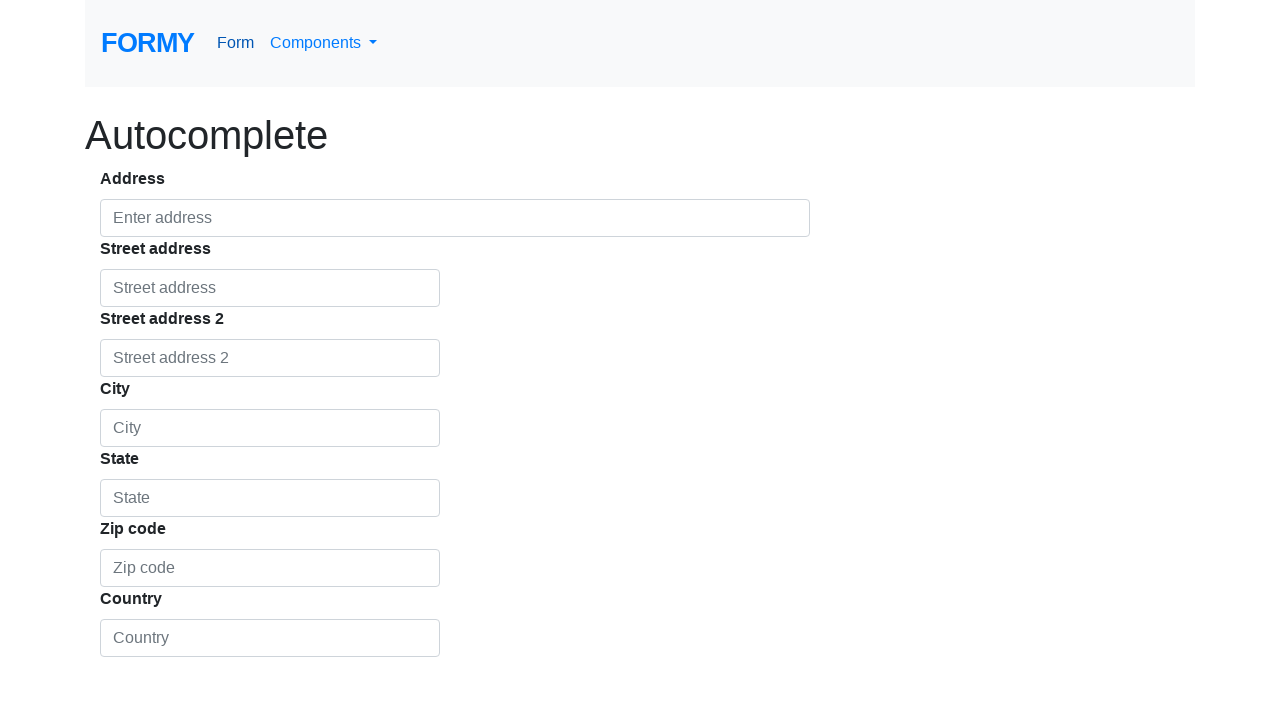

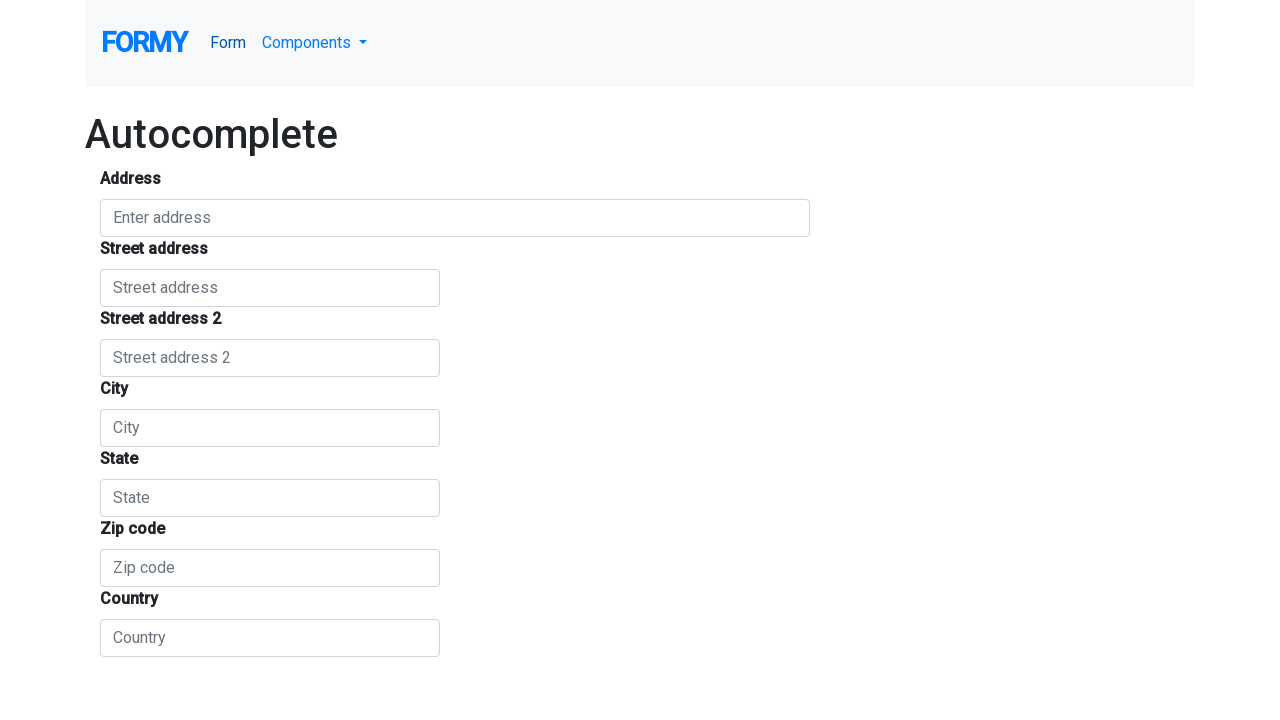